Tests the automation exercise website by verifying the number of links on the page, navigating to the Products section, and checking if the special offer element is displayed

Starting URL: https://www.automationexercise.com/

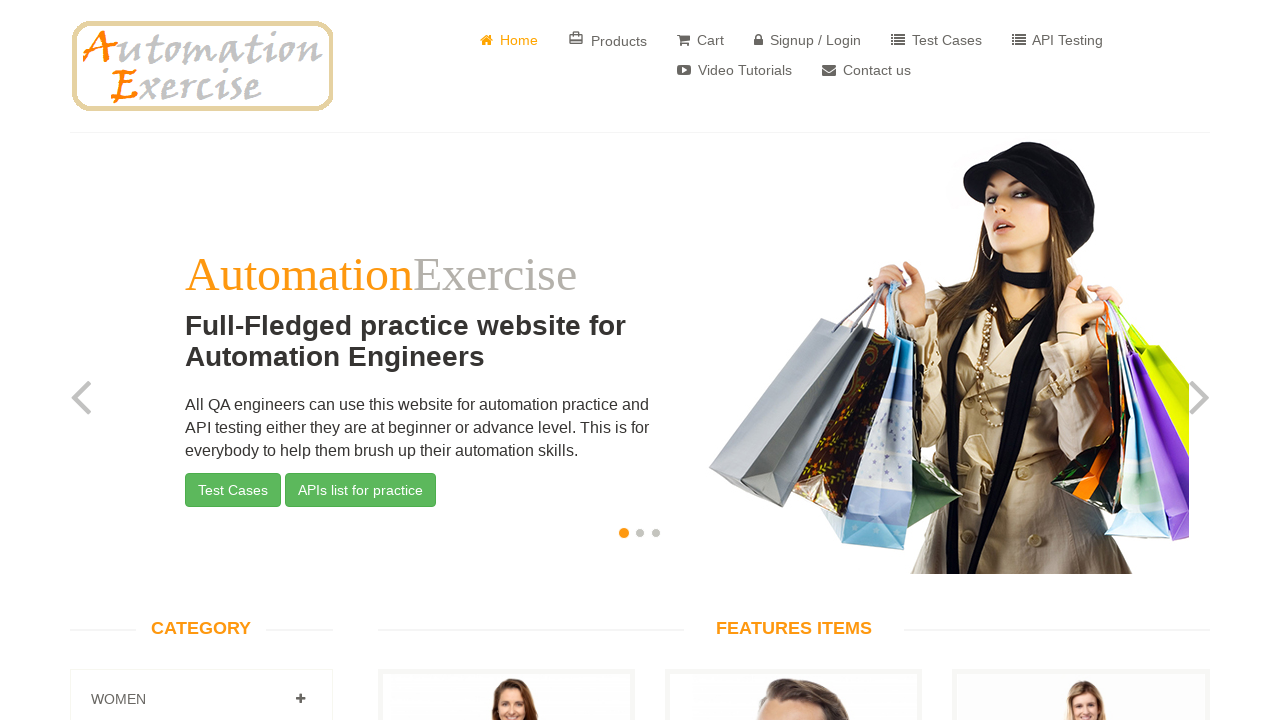

Retrieved all link elements on the page
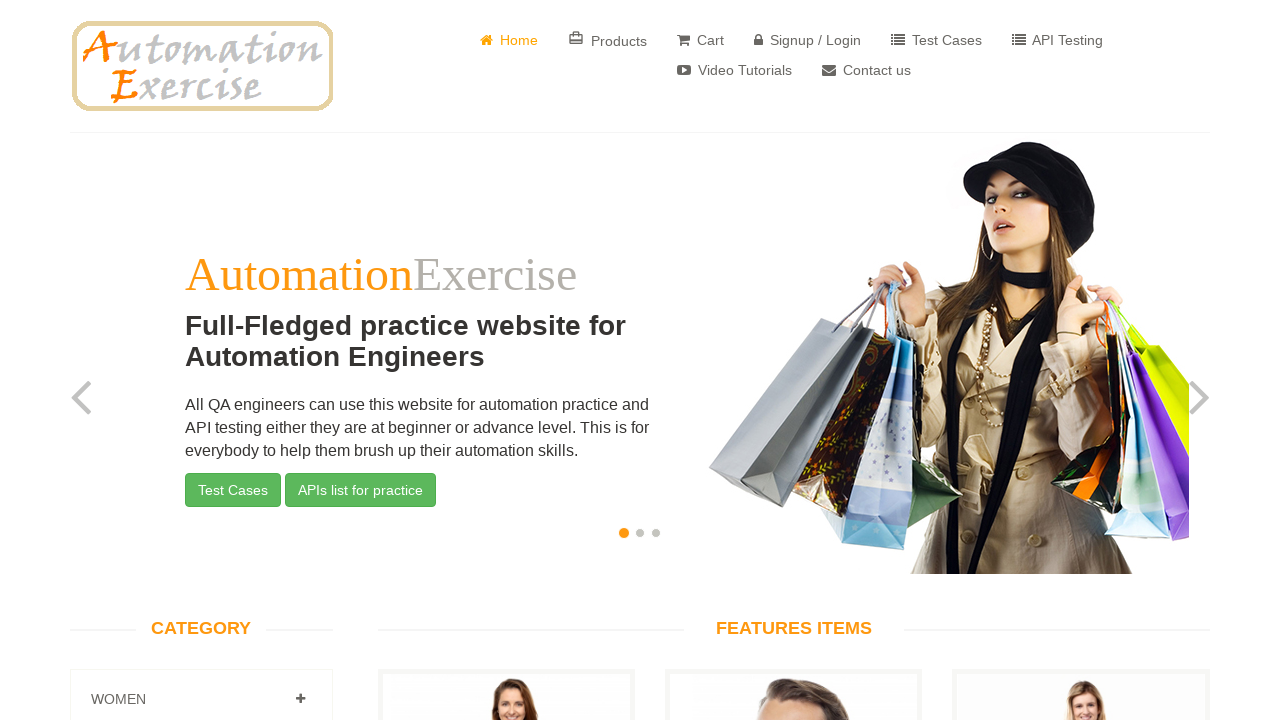

Counted 147 total links on the page
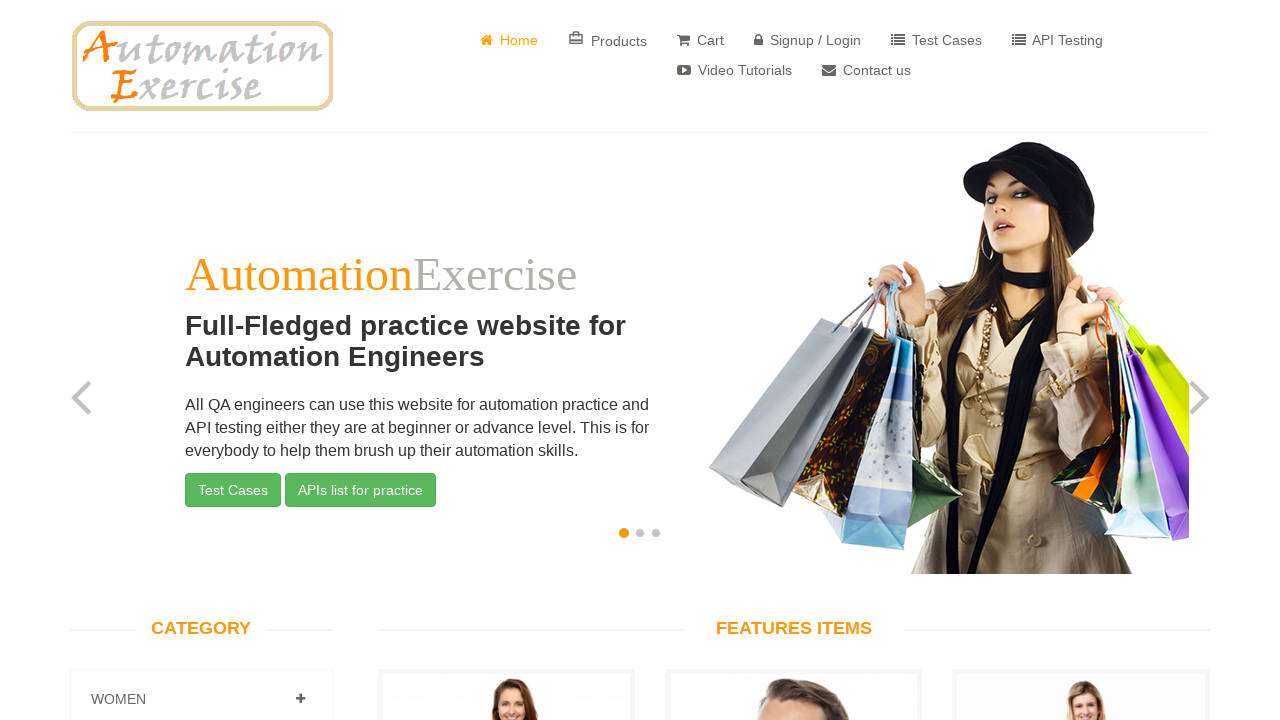

Link count verification PASSED: Found 147 links as expected
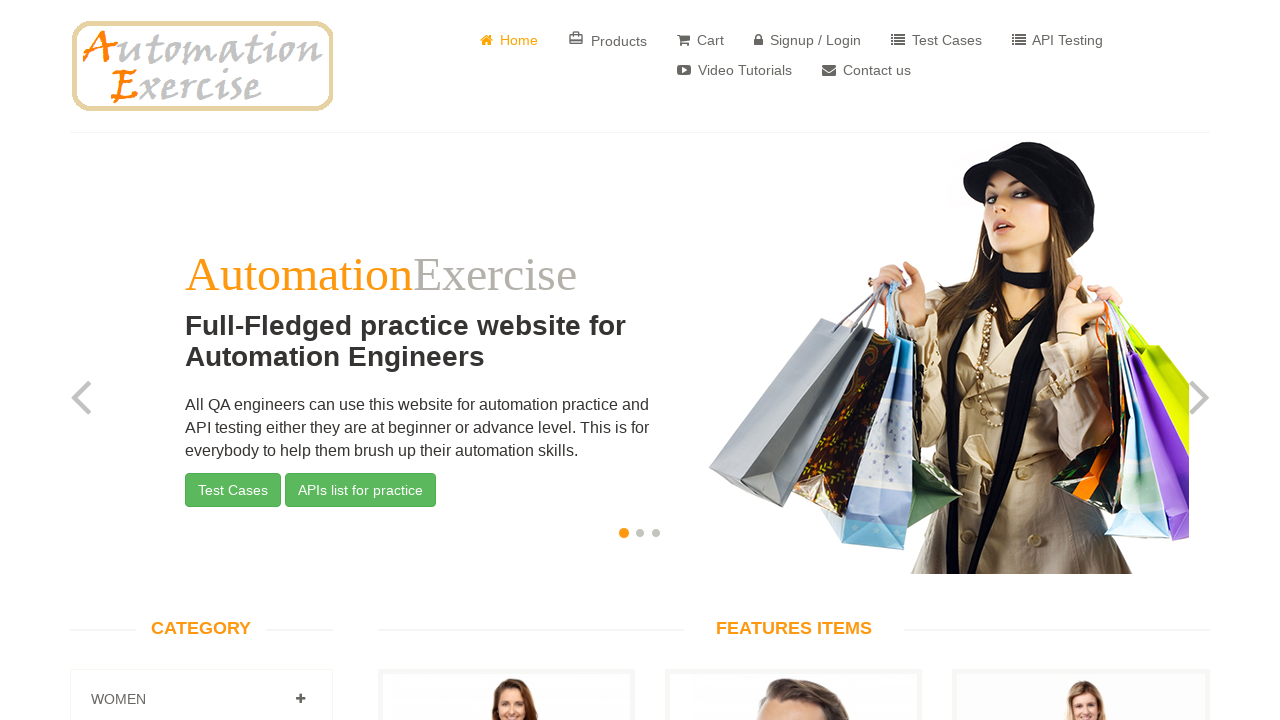

Clicked on Products link at (608, 40) on text=Products
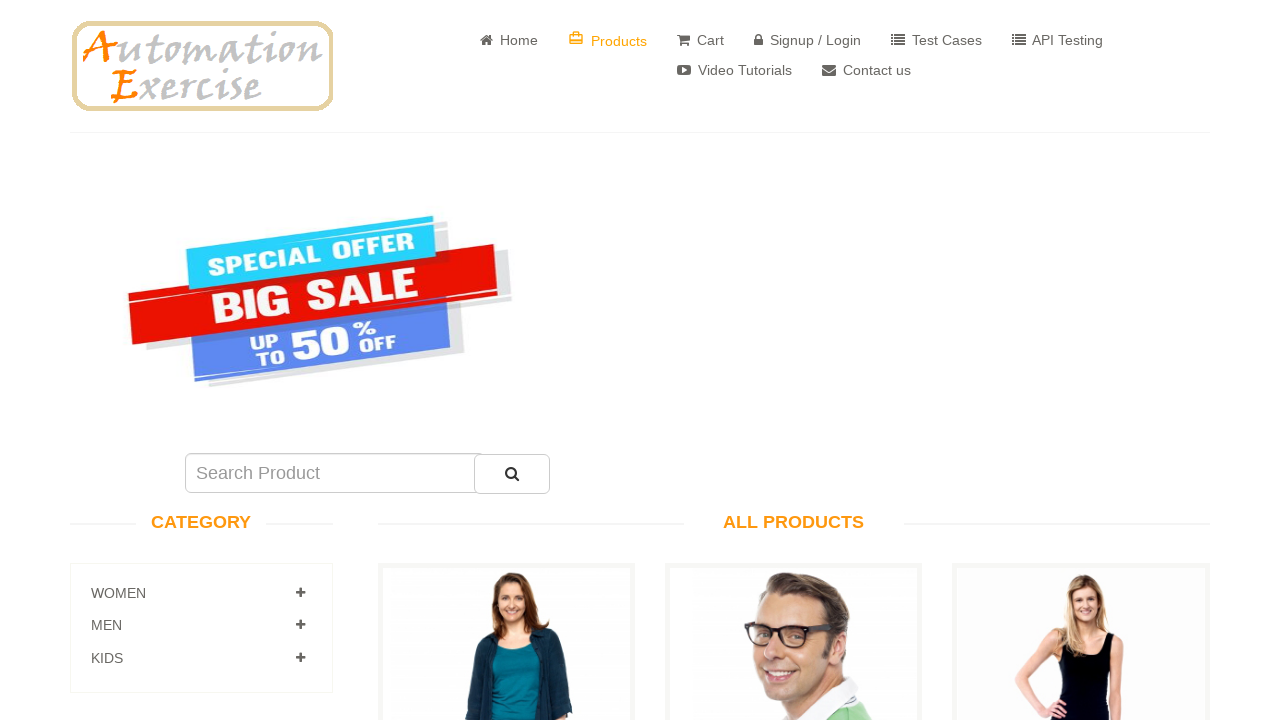

Located special offer element with ID 'sale_image'
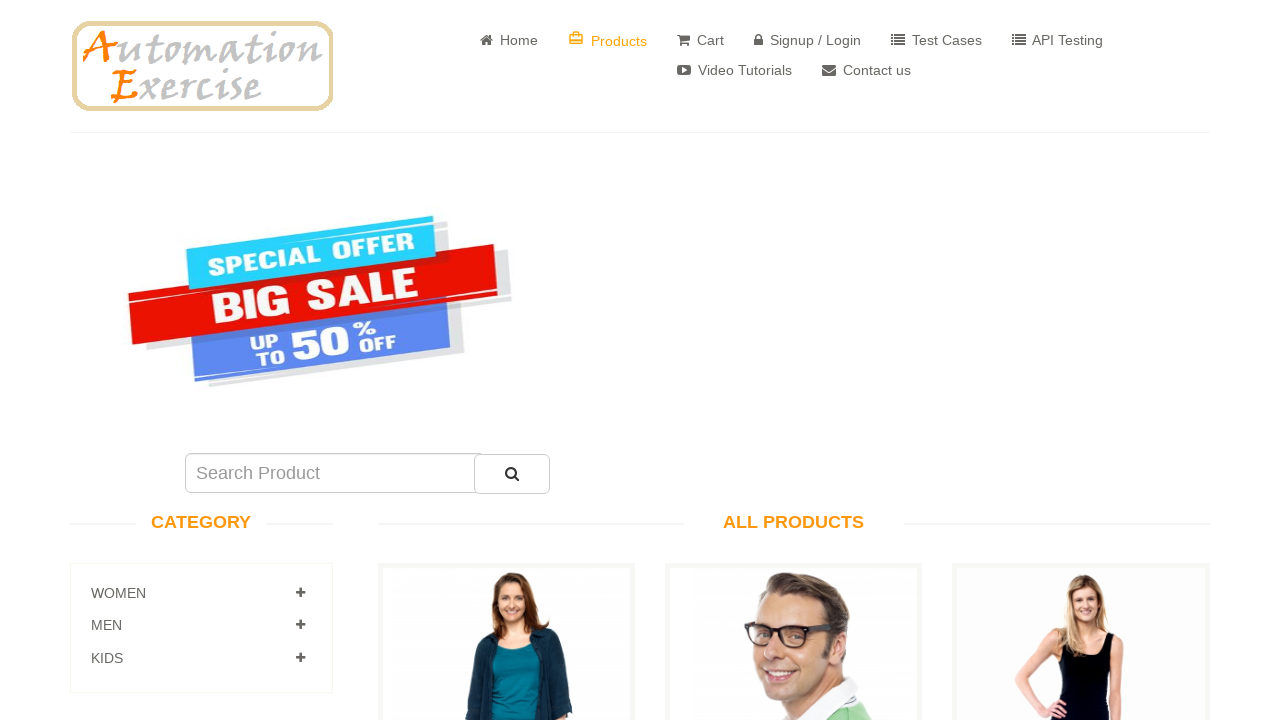

Special Offer element is visible - test PASSED
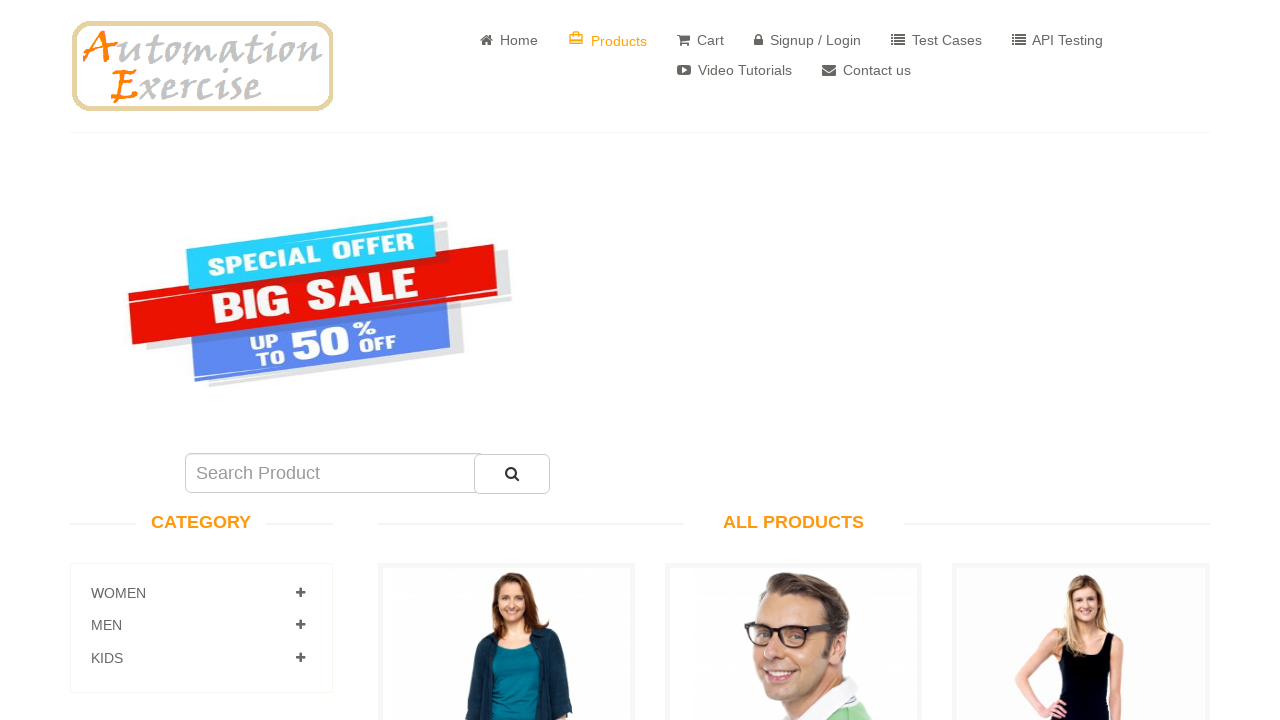

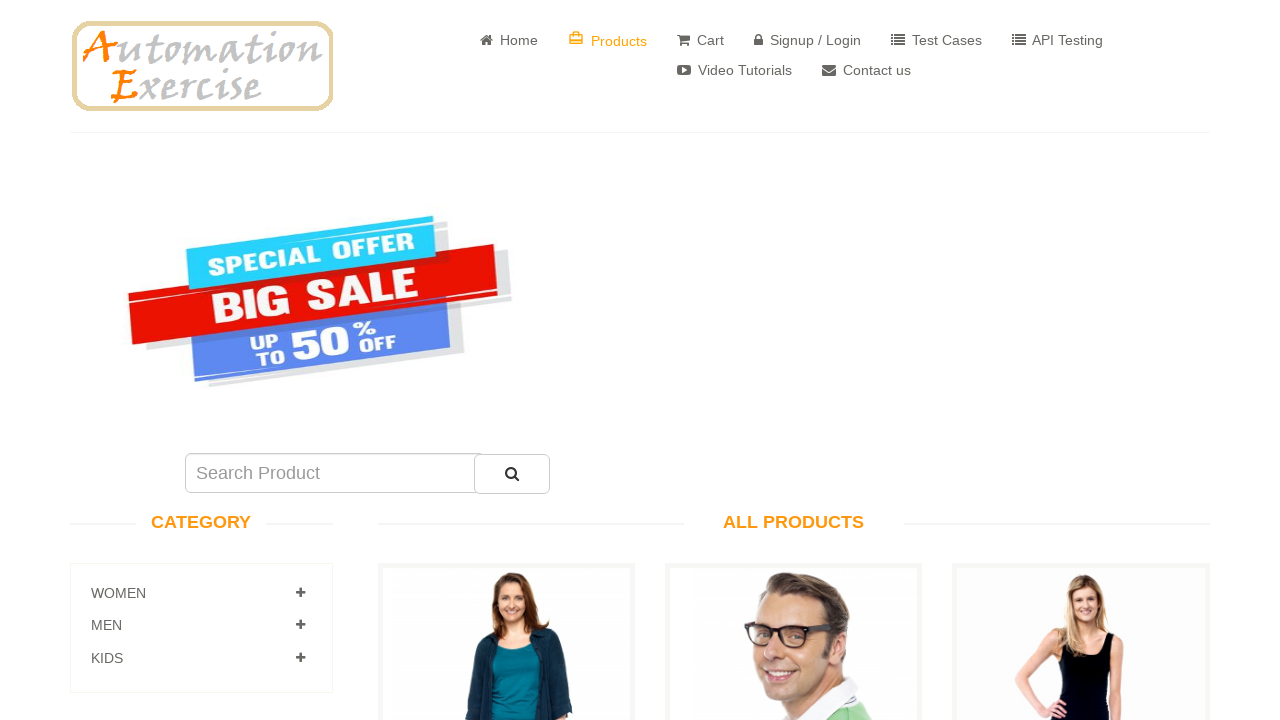